Tests E-Prime checker with Hamlet's dilemma phrase, verifying word count, discouraged words, and violations

Starting URL: https://www.exploratorytestingacademy.com/app/

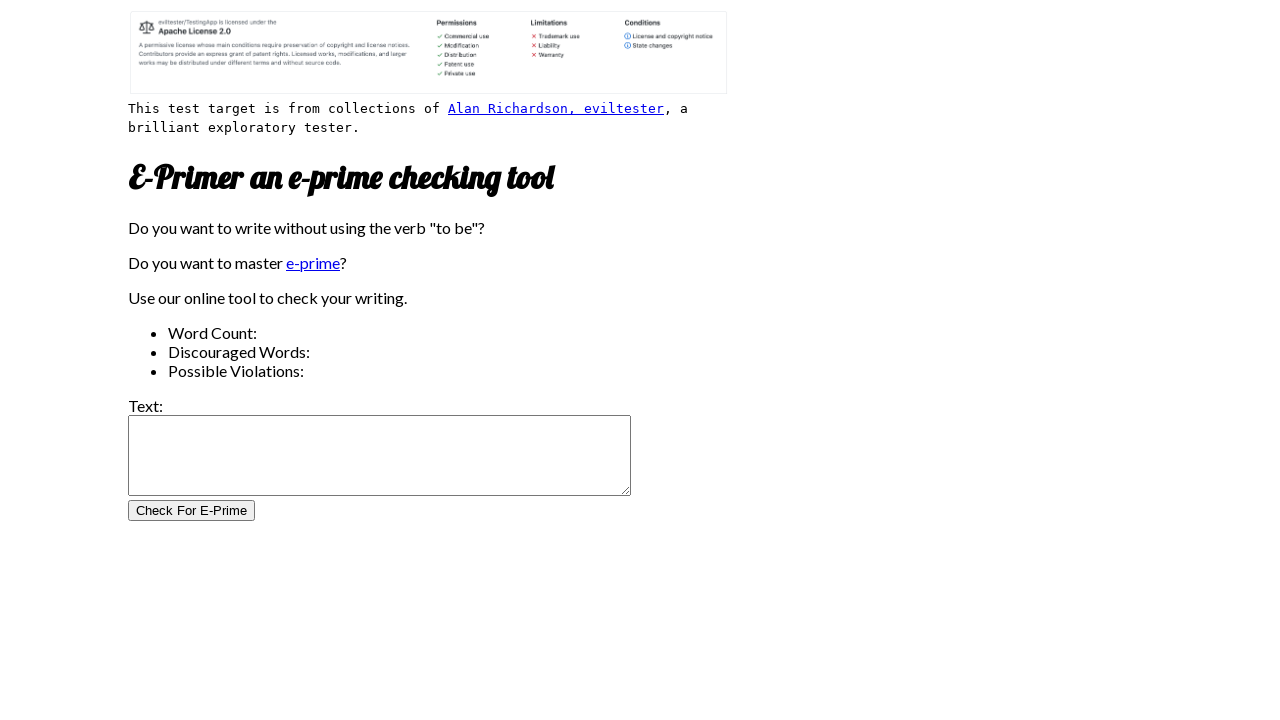

Filled input text with Hamlet's dilemma phrase on #inputtext
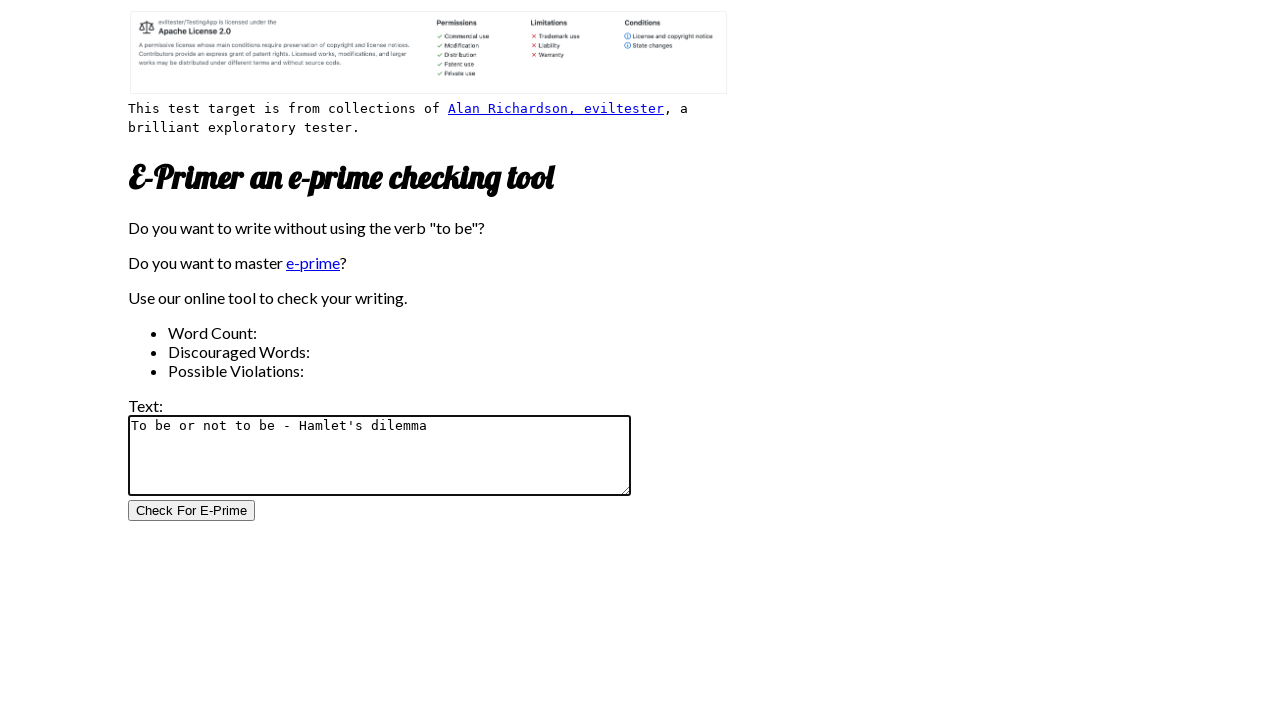

Clicked E-Prime check button at (192, 511) on #CheckForEPrimeButton
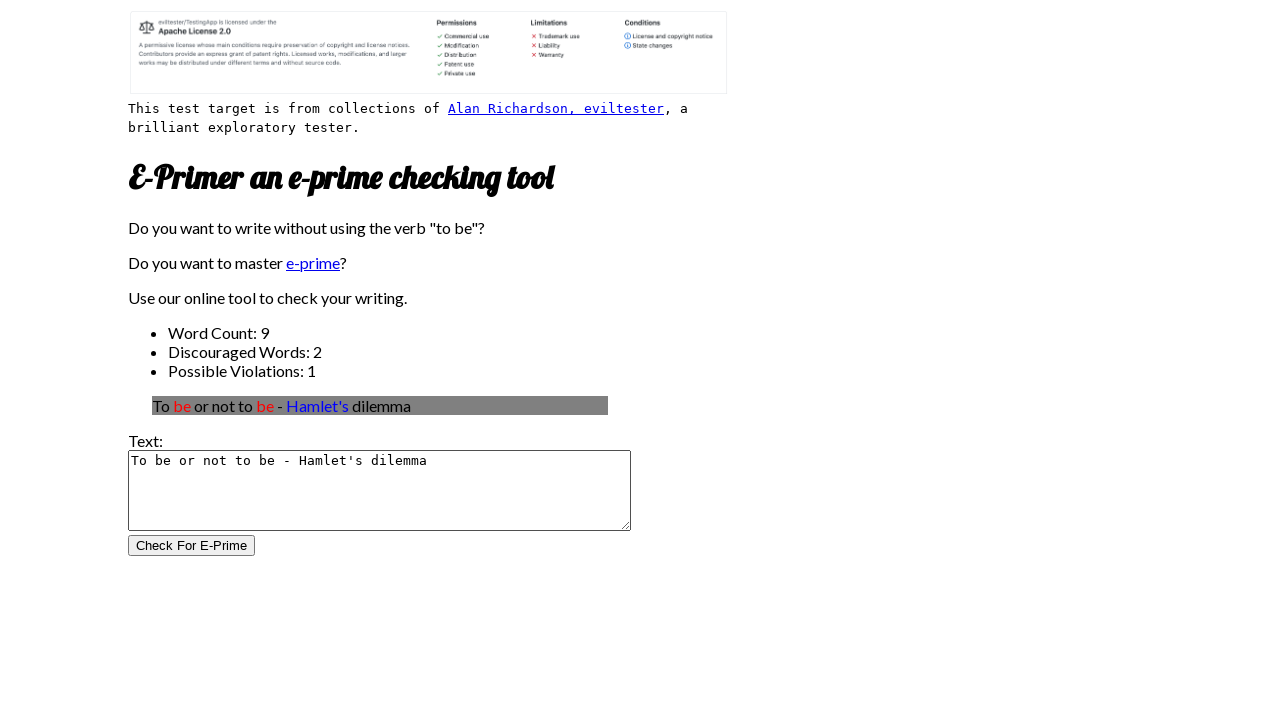

Word count result element loaded
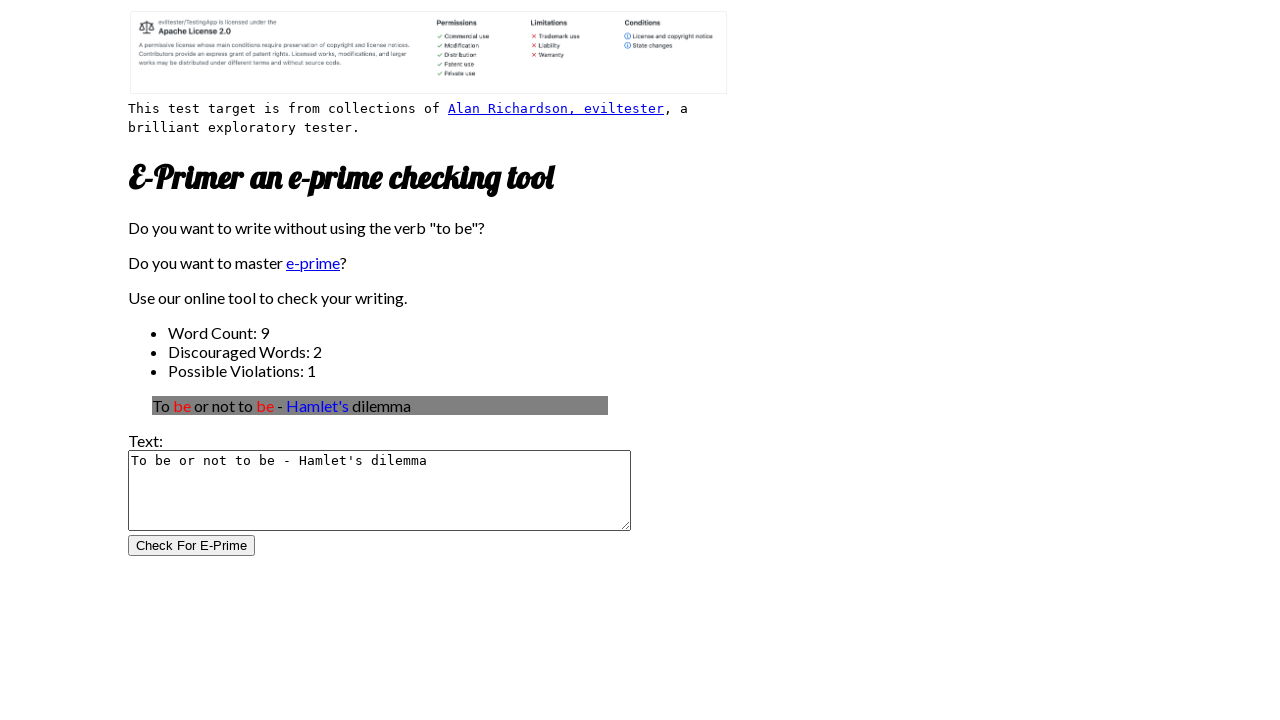

Verified word count is 9
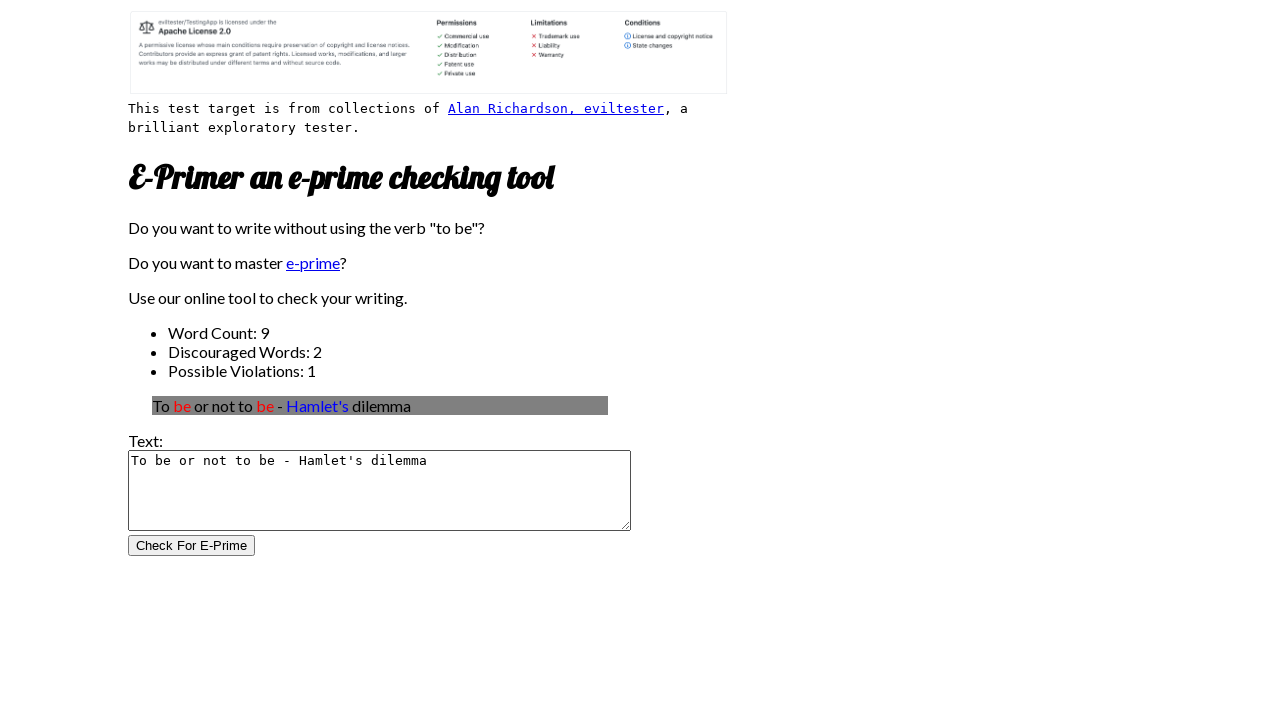

Verified discouraged word count is 2
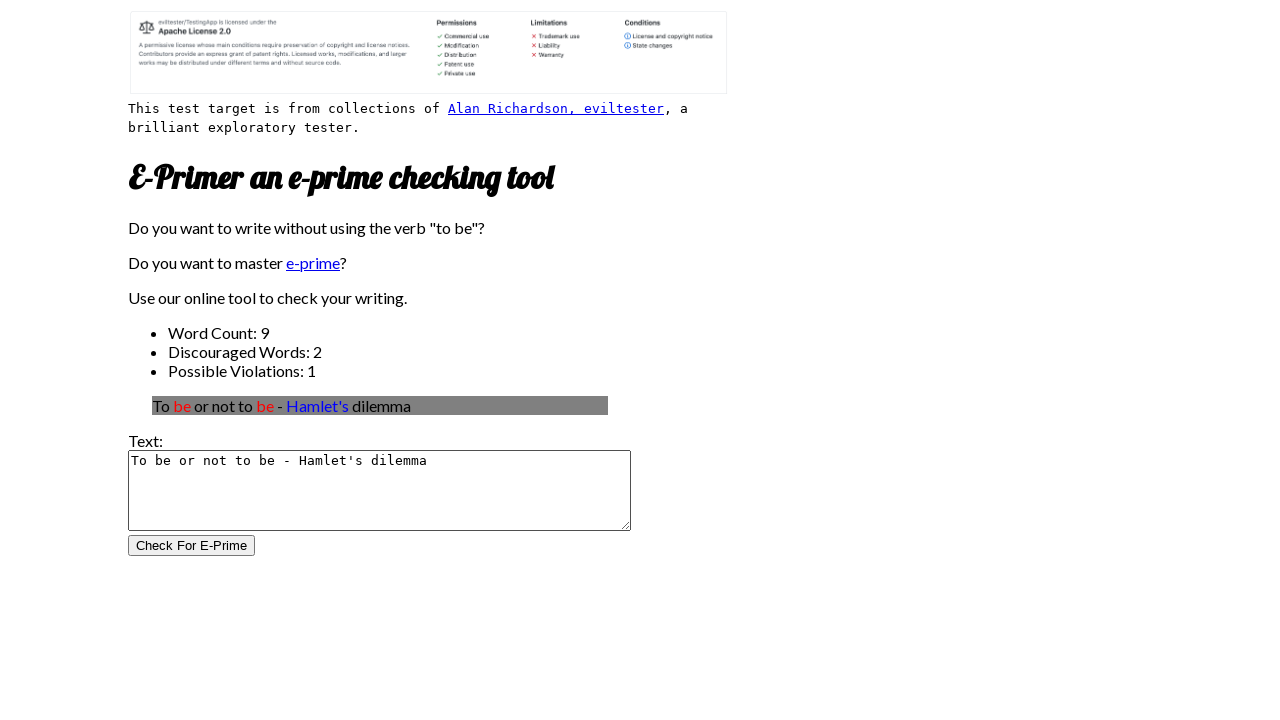

Verified possible violation count is 1
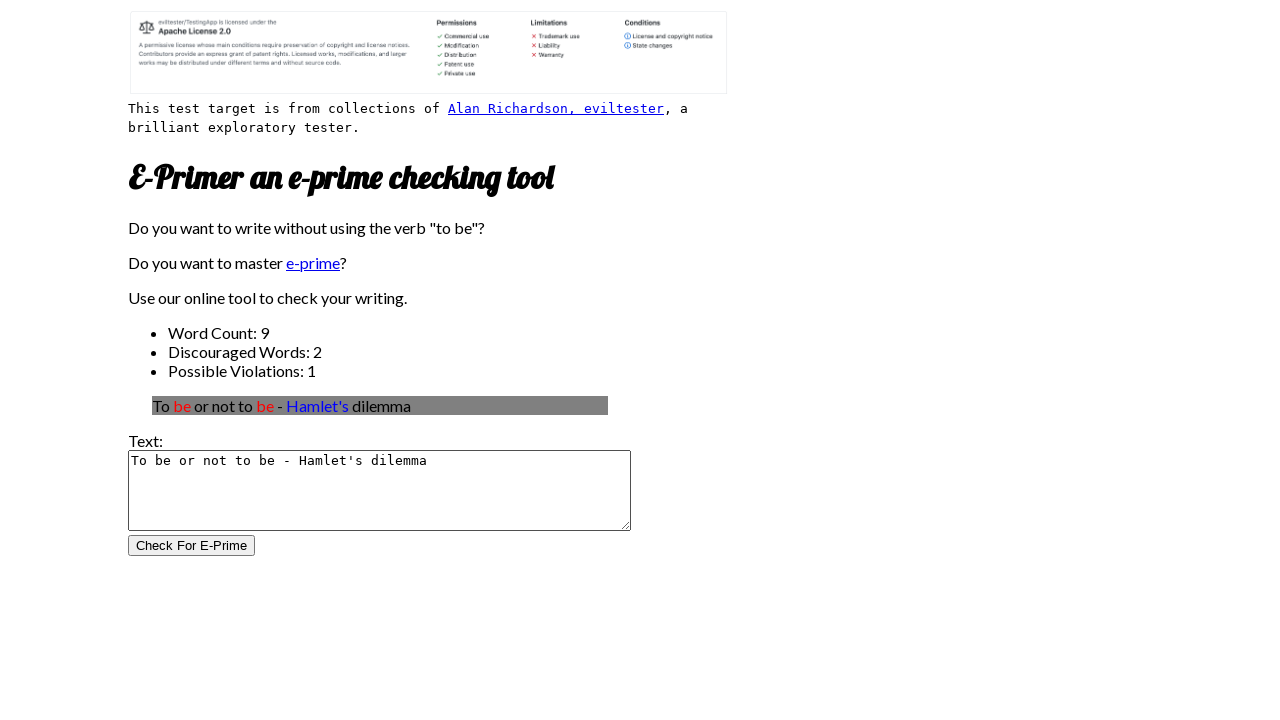

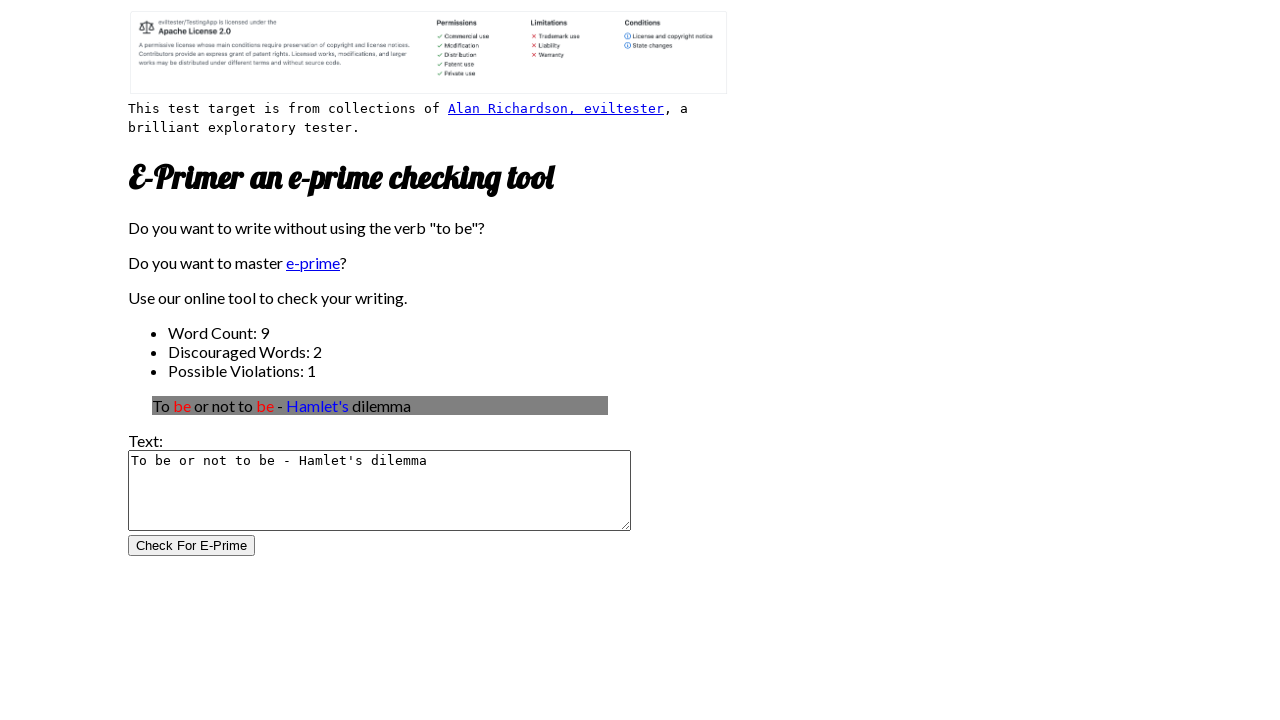